Tests window/tab handling by clicking a "New Tab" button, waiting for the new tab to open, and verifying that two pages are now open in the browser context.

Starting URL: https://testautomationpractice.blogspot.com

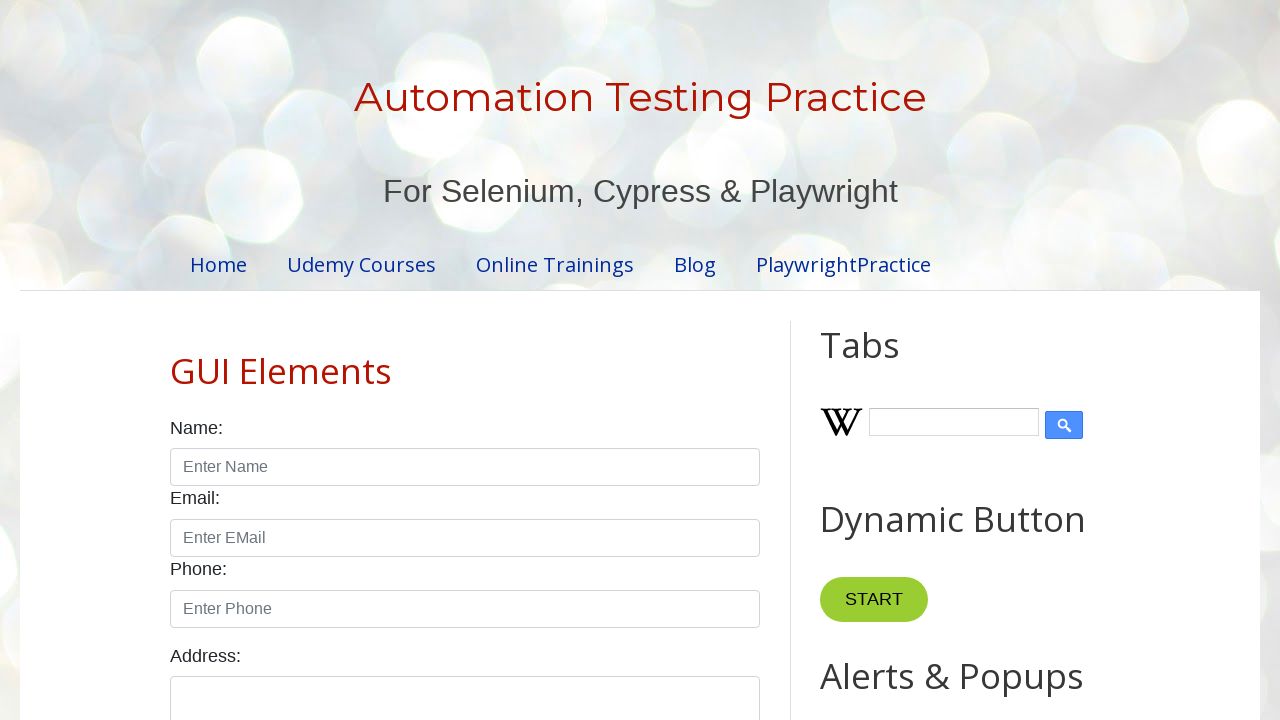

Clicked 'New Tab' button and new page started opening at (880, 361) on xpath=//button[text()='New Tab']
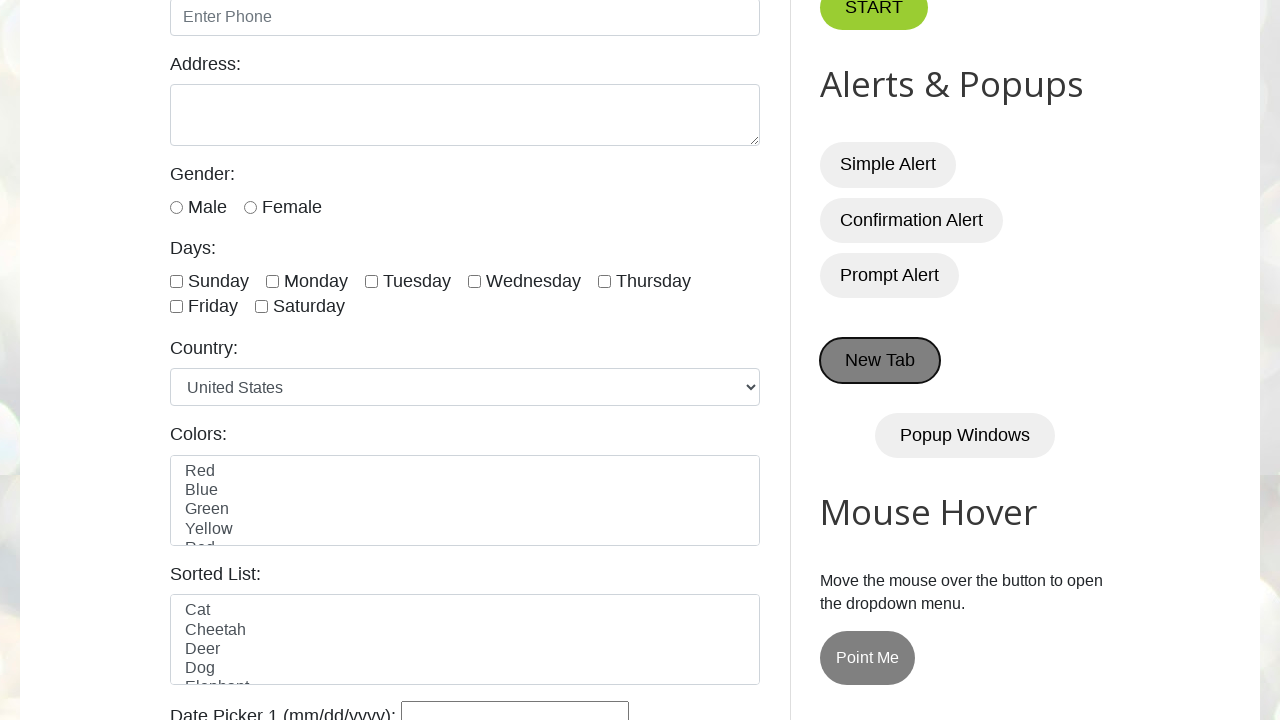

Retrieved new page object from context
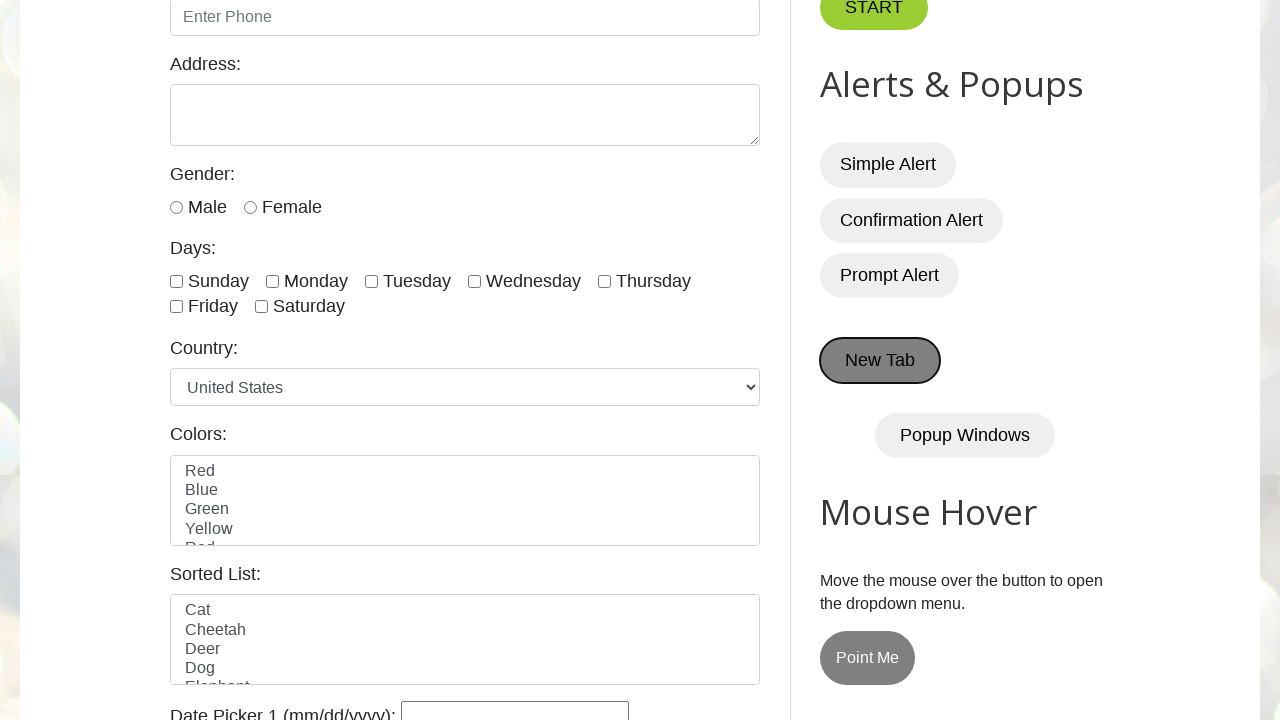

New page finished loading
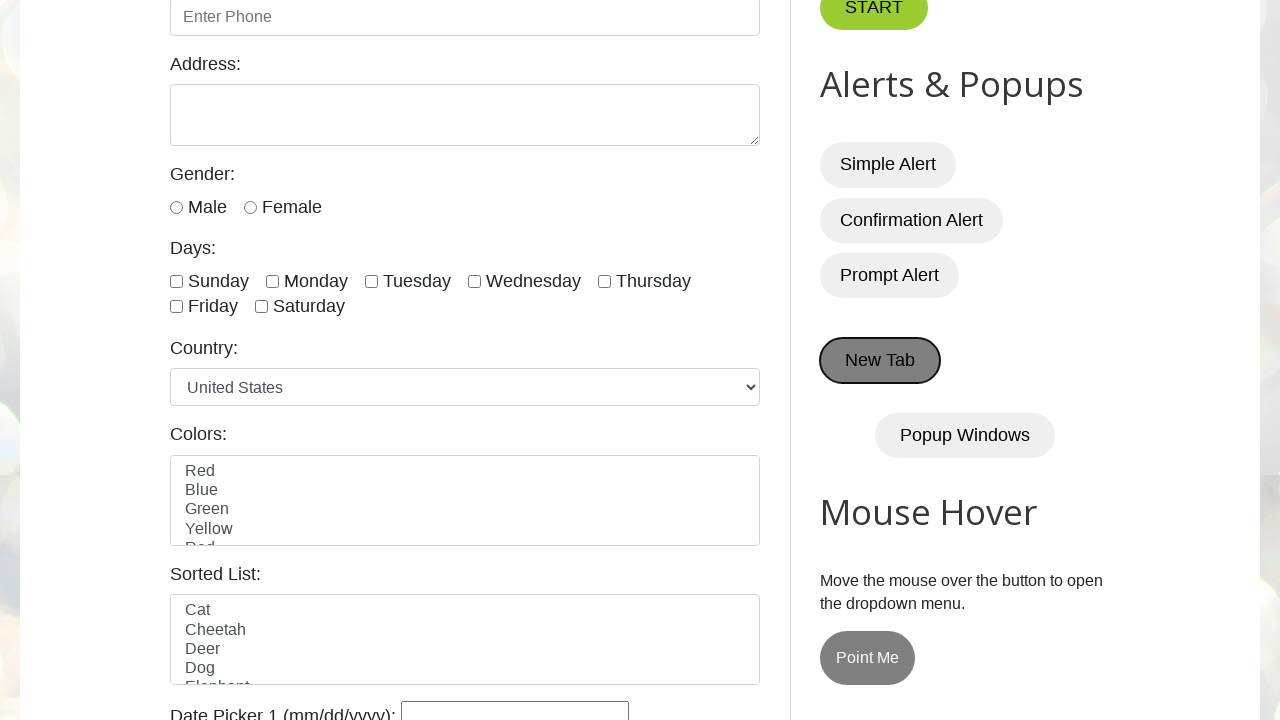

Retrieved all pages from browser context
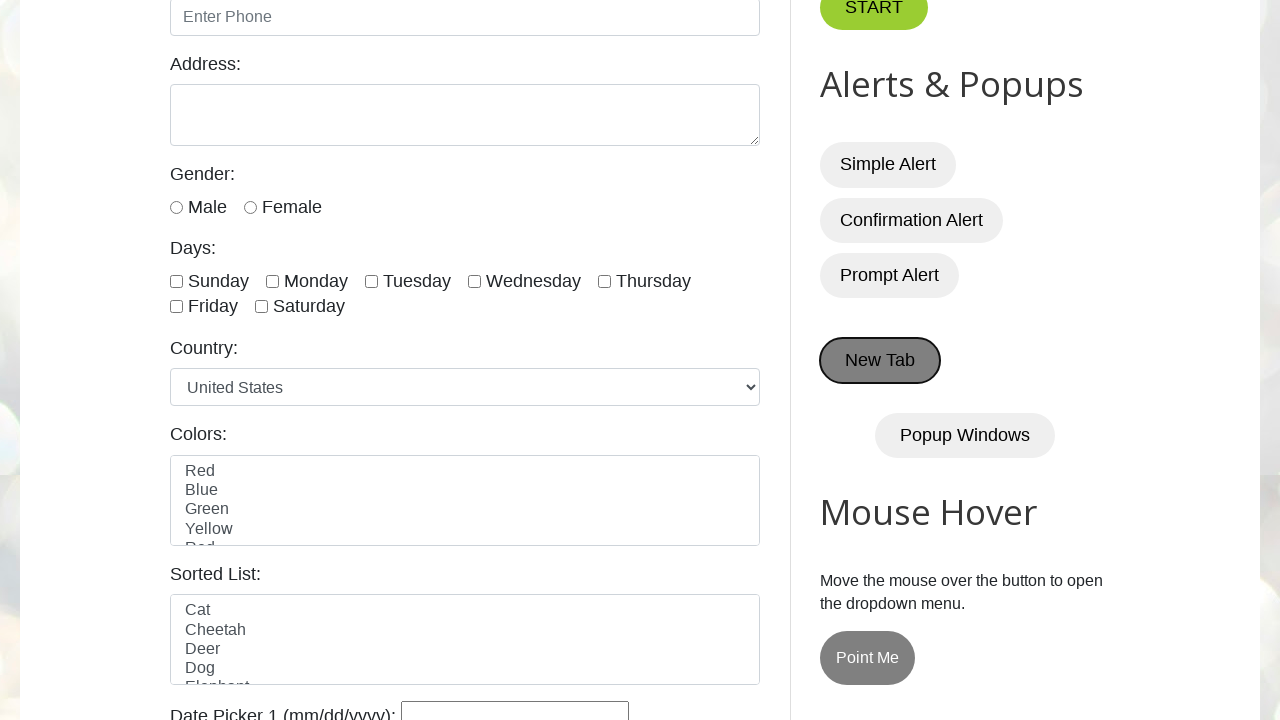

Verified that exactly 2 pages are open in the context
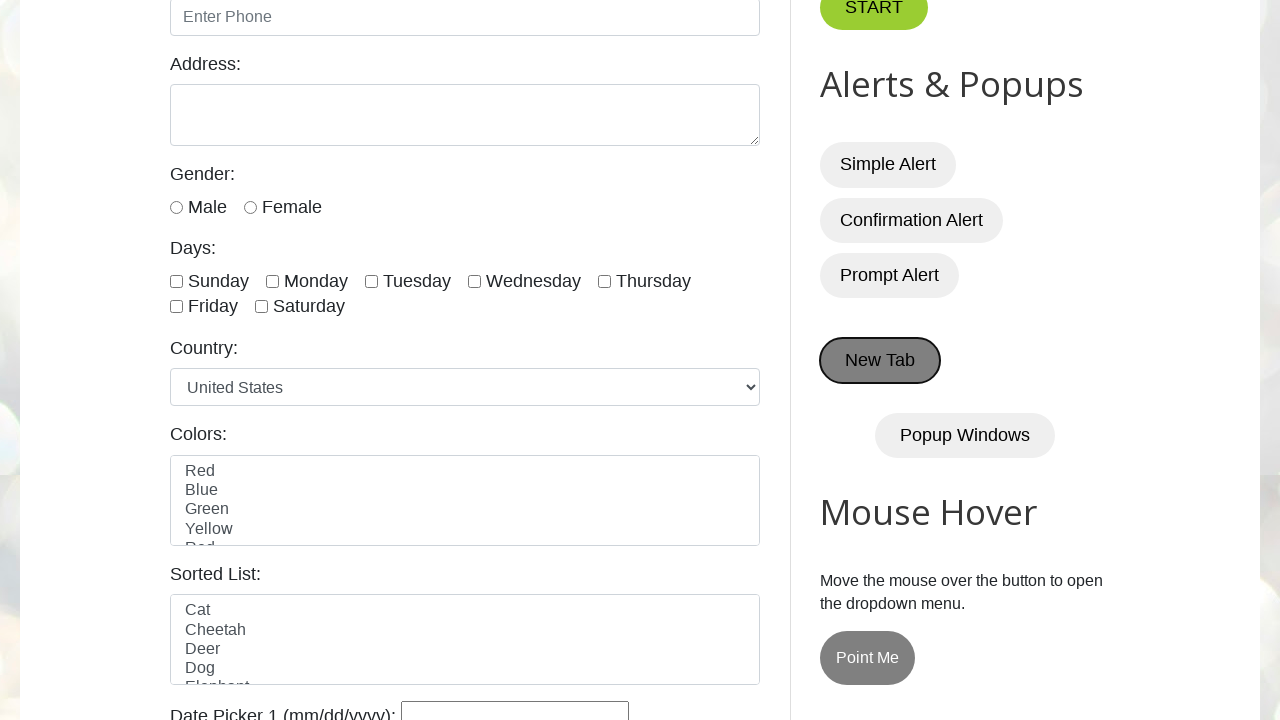

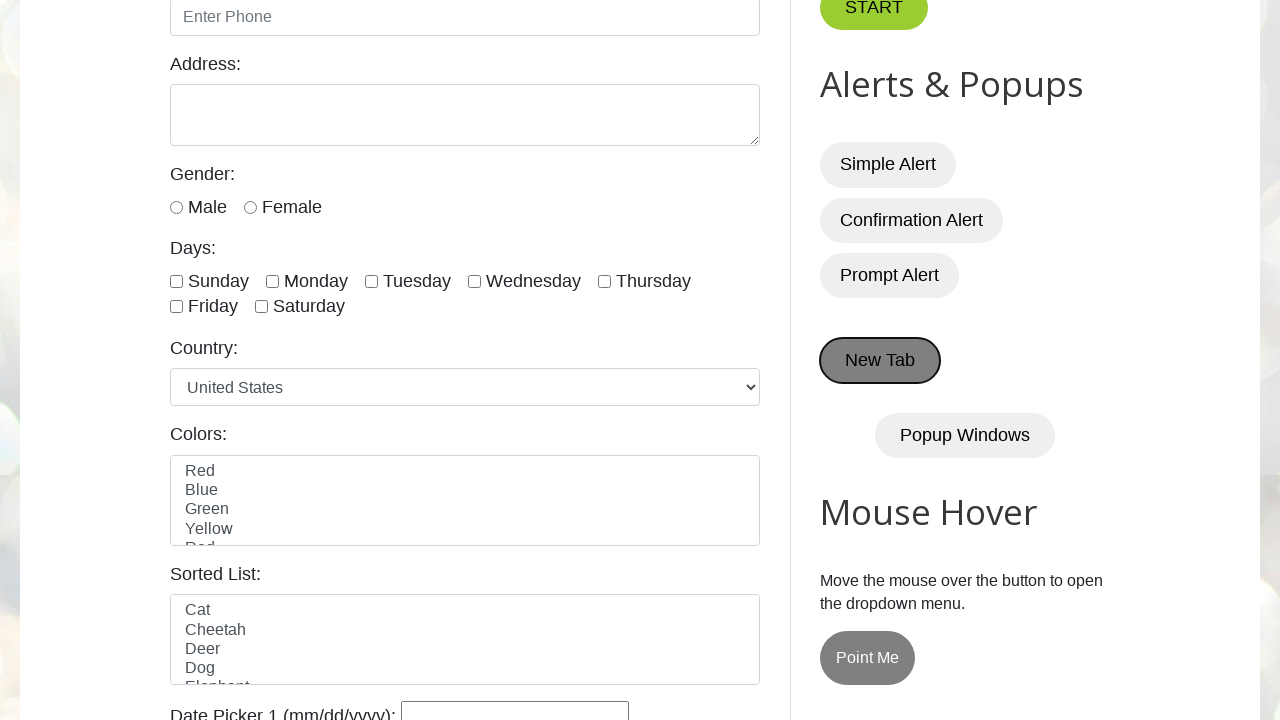